Tests image loading functionality by waiting for images to fully load (indicated by "Done" text appearing) and then verifying that images are present on the page

Starting URL: https://bonigarcia.dev/selenium-webdriver-java/loading-images.html

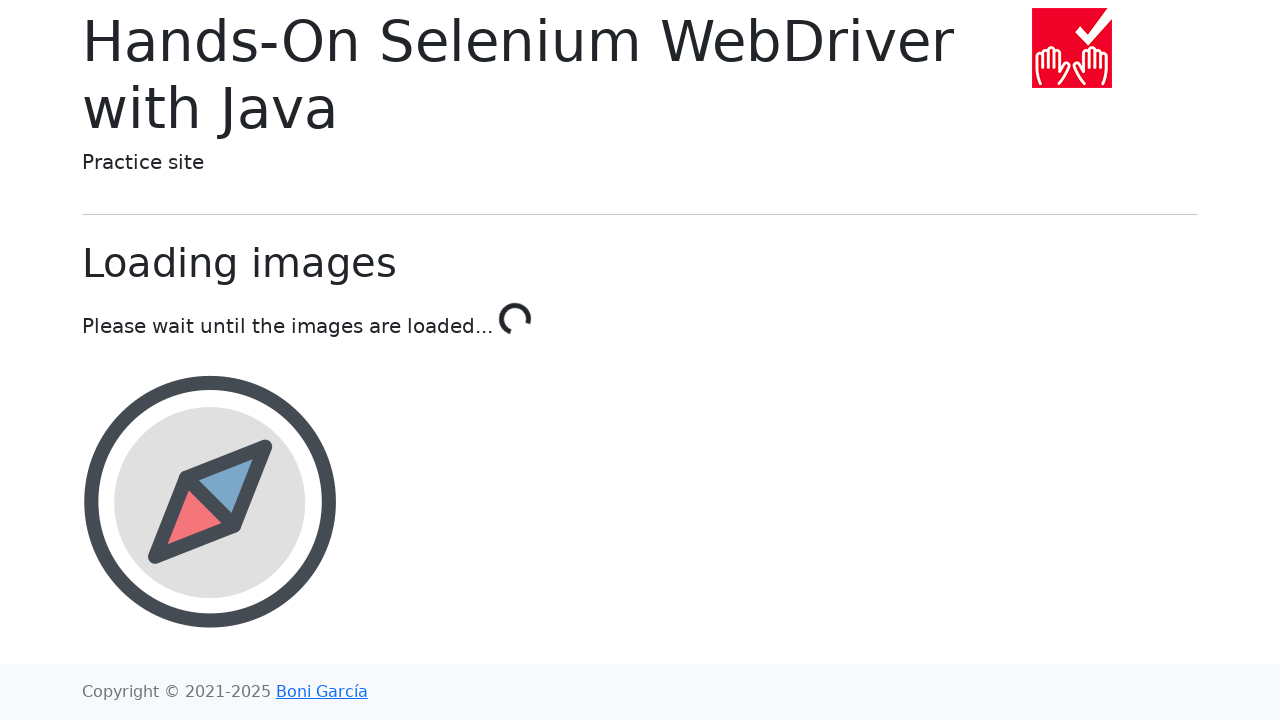

Navigated to loading images test page
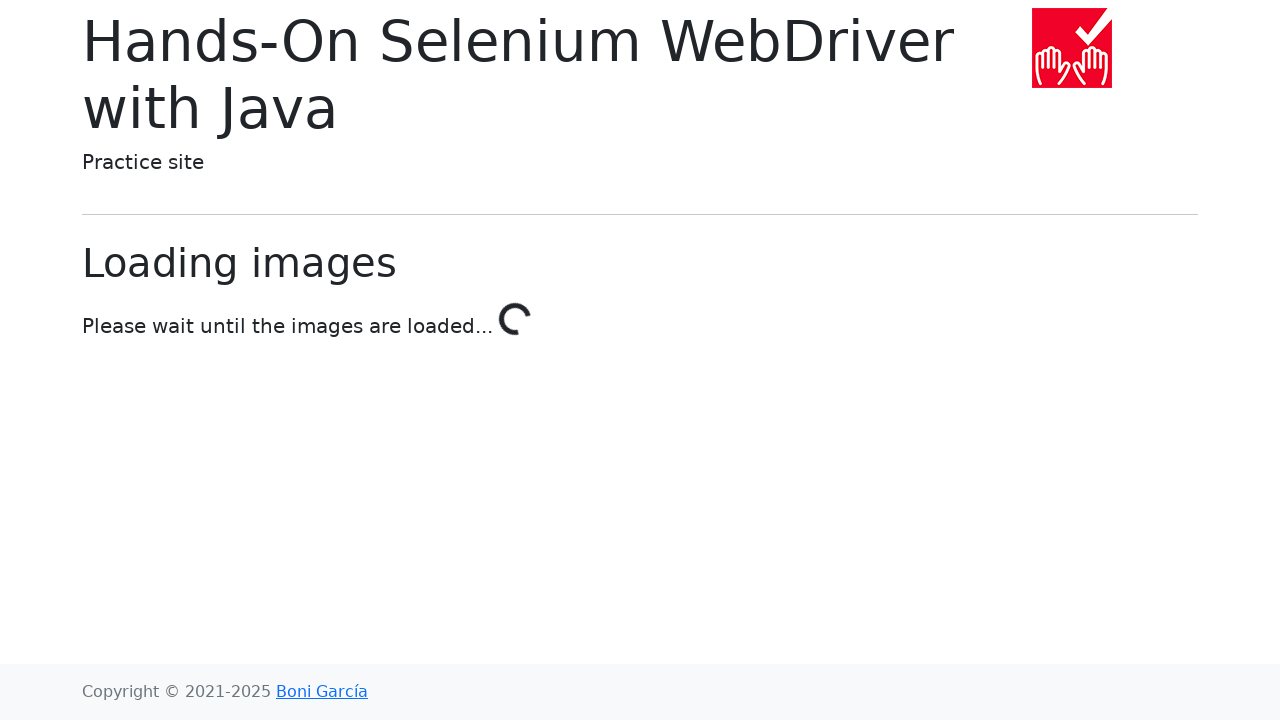

Images finished loading, 'Done' text appeared on page
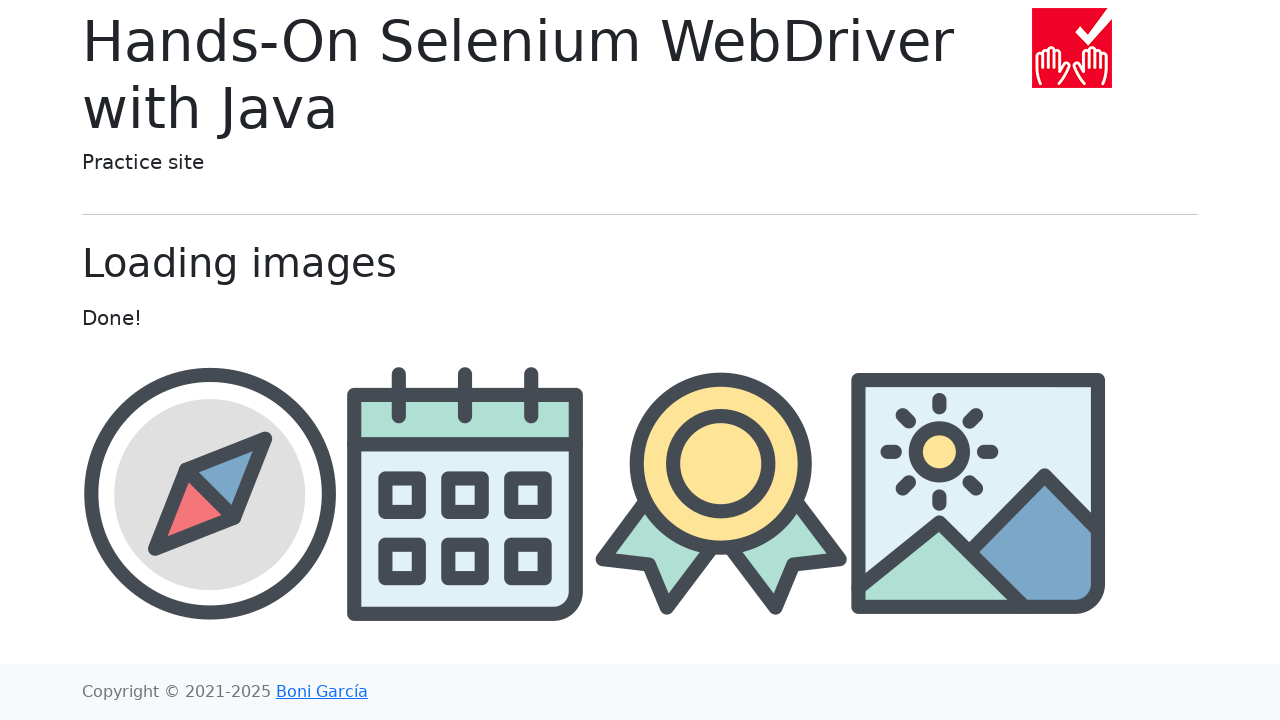

Verified that images are visible on the page
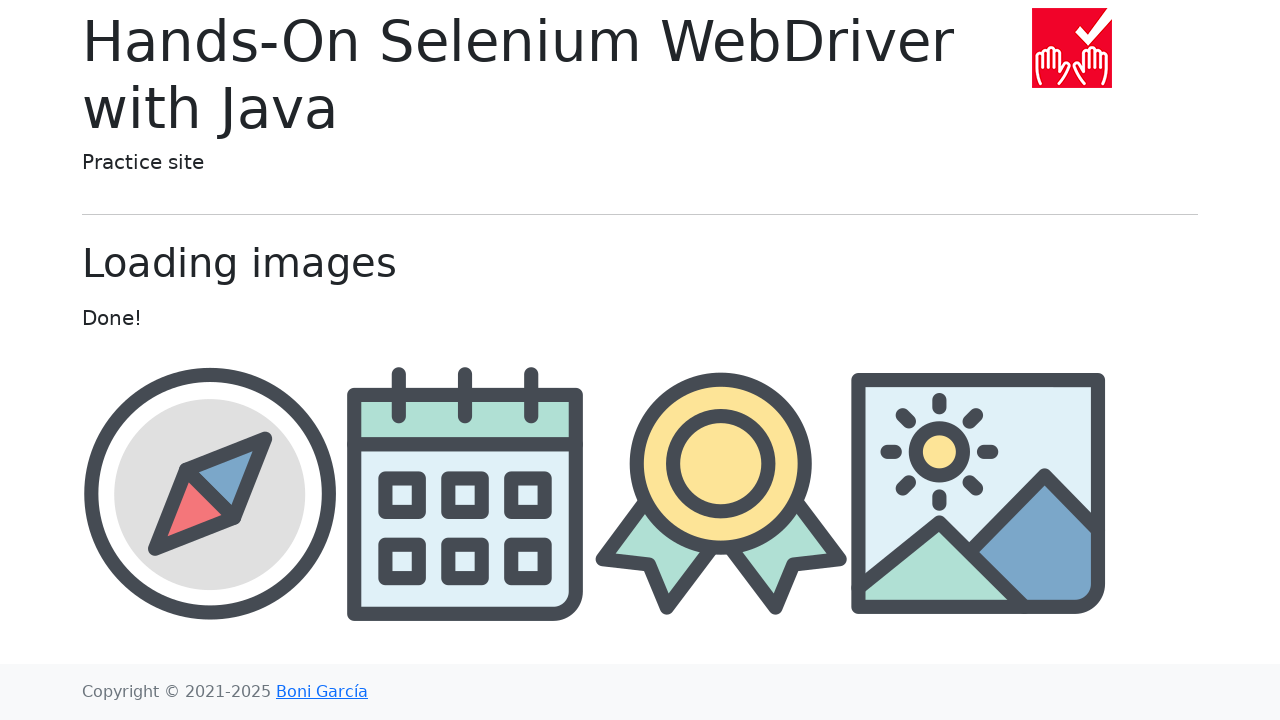

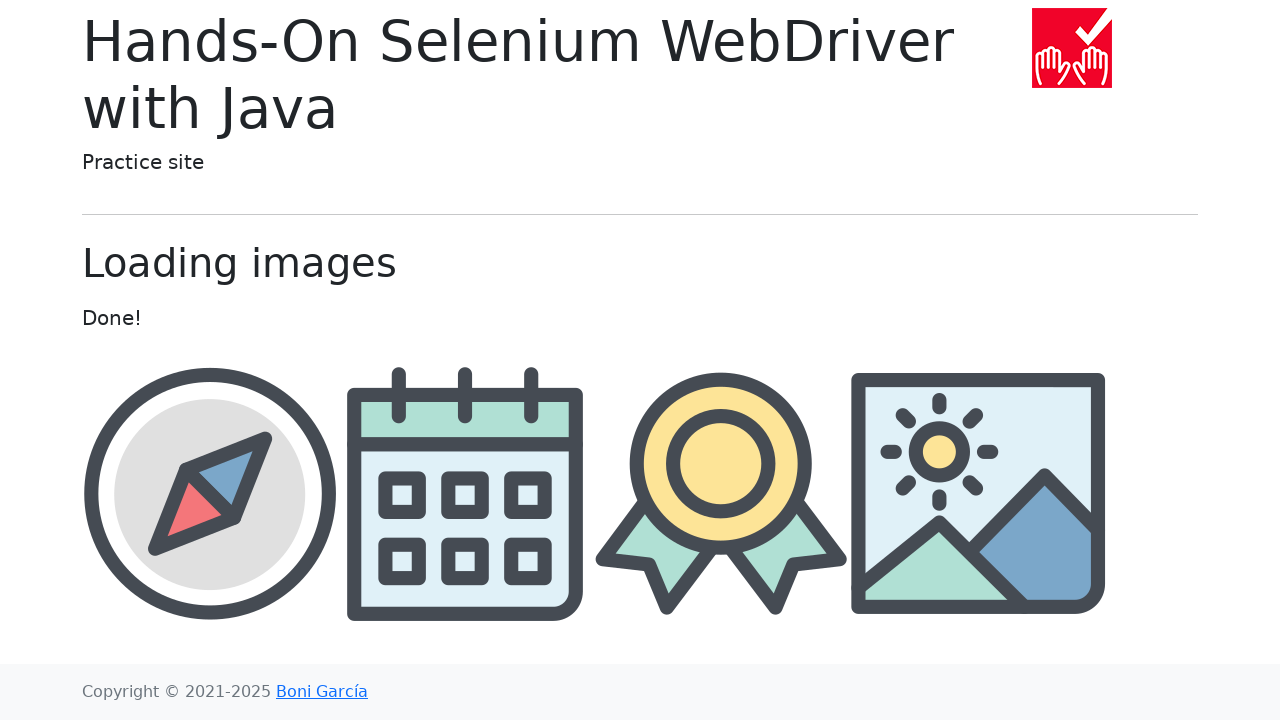